Tests form element visibility and interaction by filling an email field, clicking an age radio button, and filling an education textarea

Starting URL: https://automationfc.github.io/basic-form/index.html

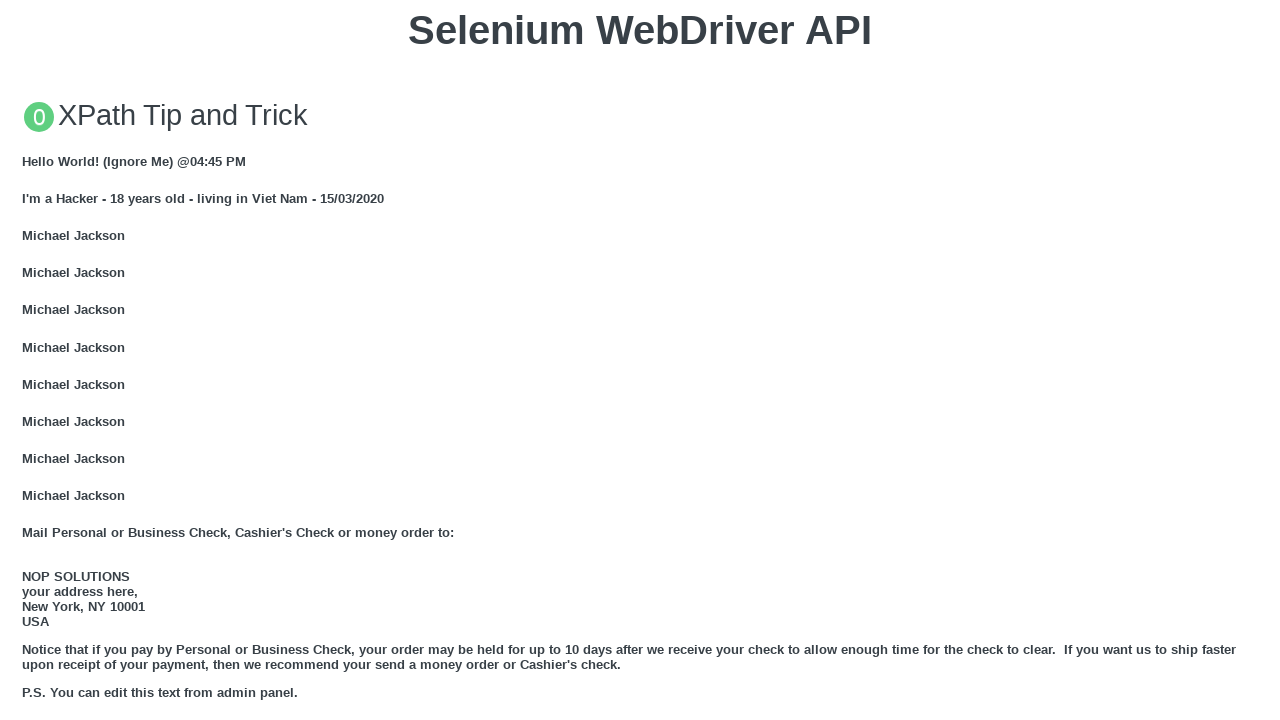

Email field is visible and filled with 'Automation Testing' on #mail
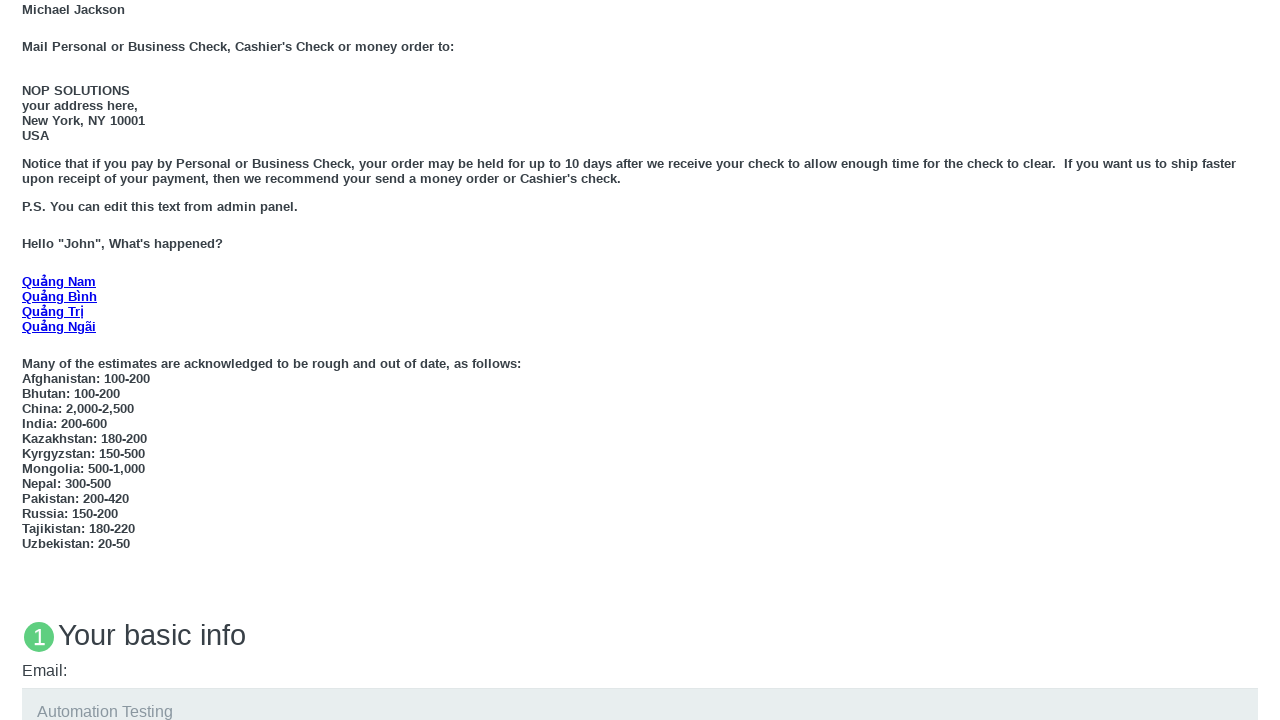

Age radio button 'under_18' is visible and clicked at (28, 360) on #under_18
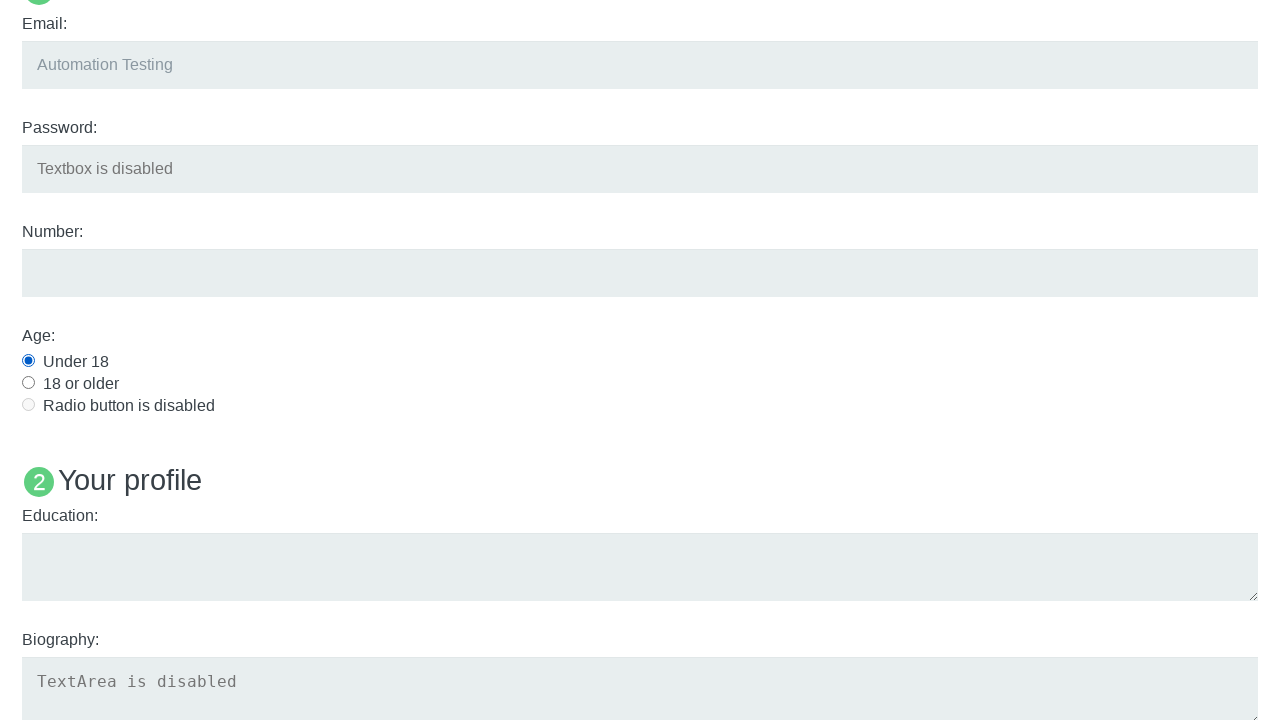

Education textarea is visible and filled with 'Automation Testing' on #edu
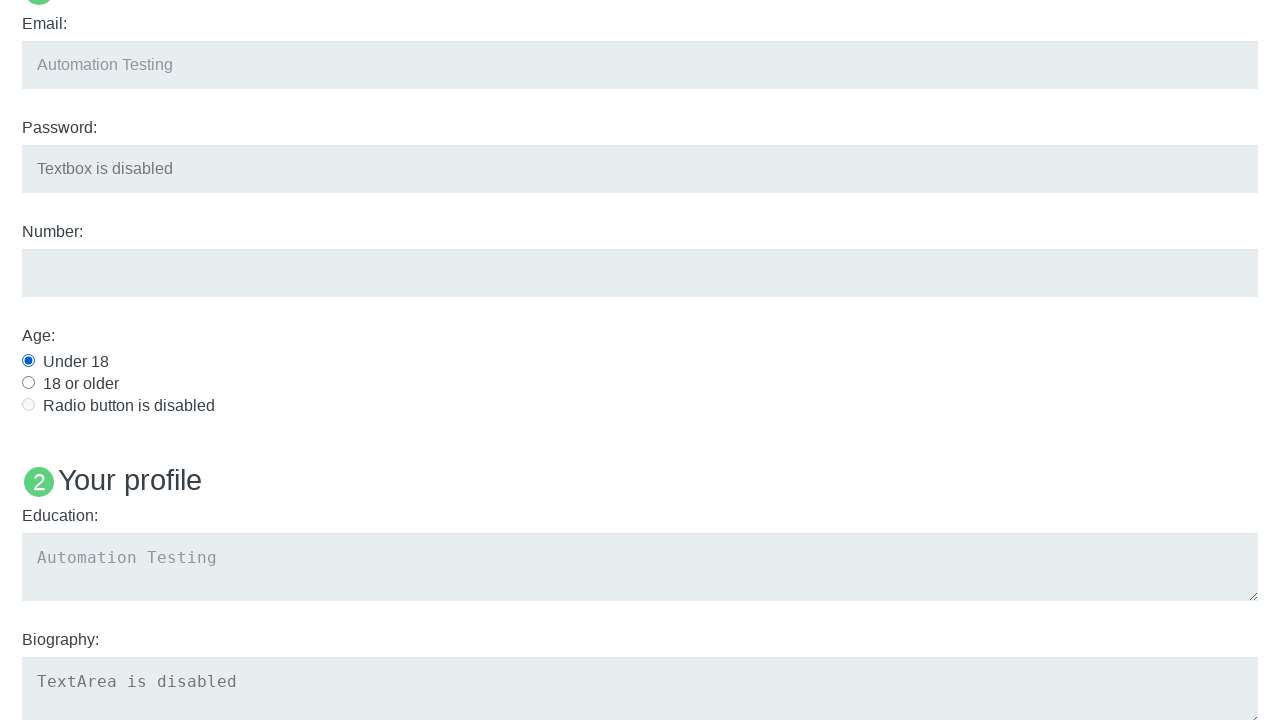

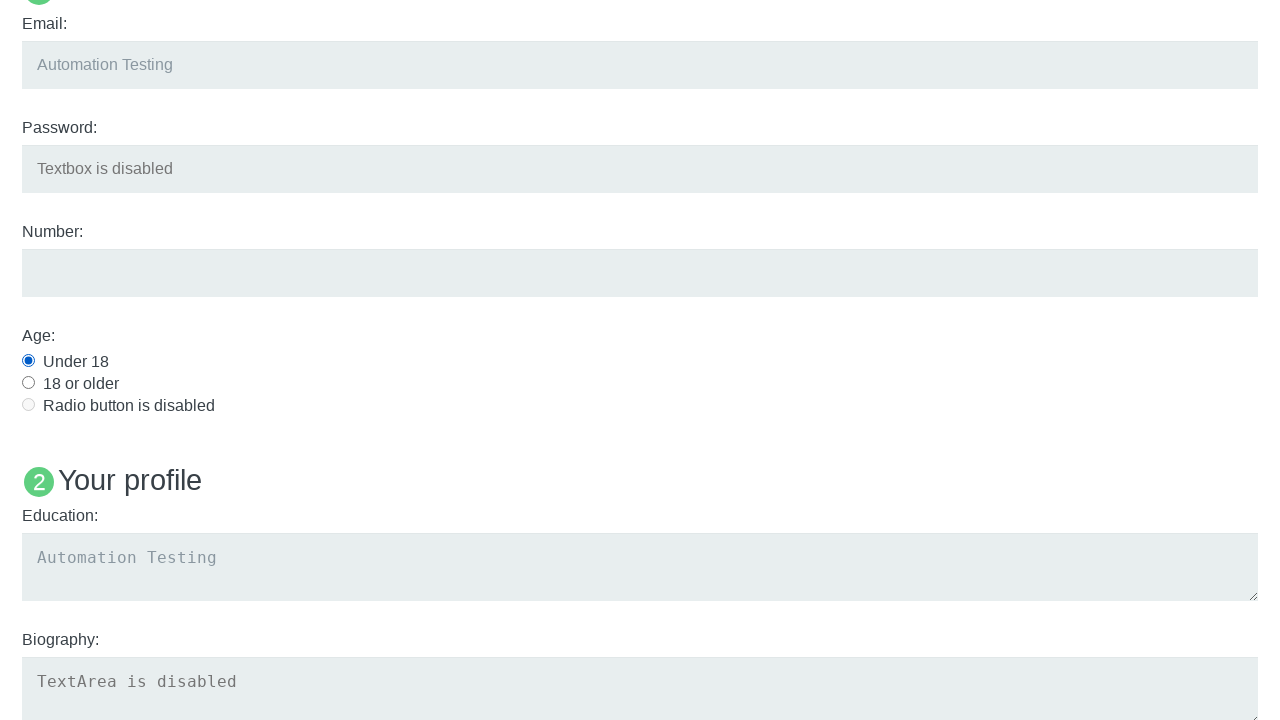